Clicks Browse Languages menu and verifies the table has "Language" and "Author" as first and second column headers

Starting URL: http://www.99-bottles-of-beer.net/

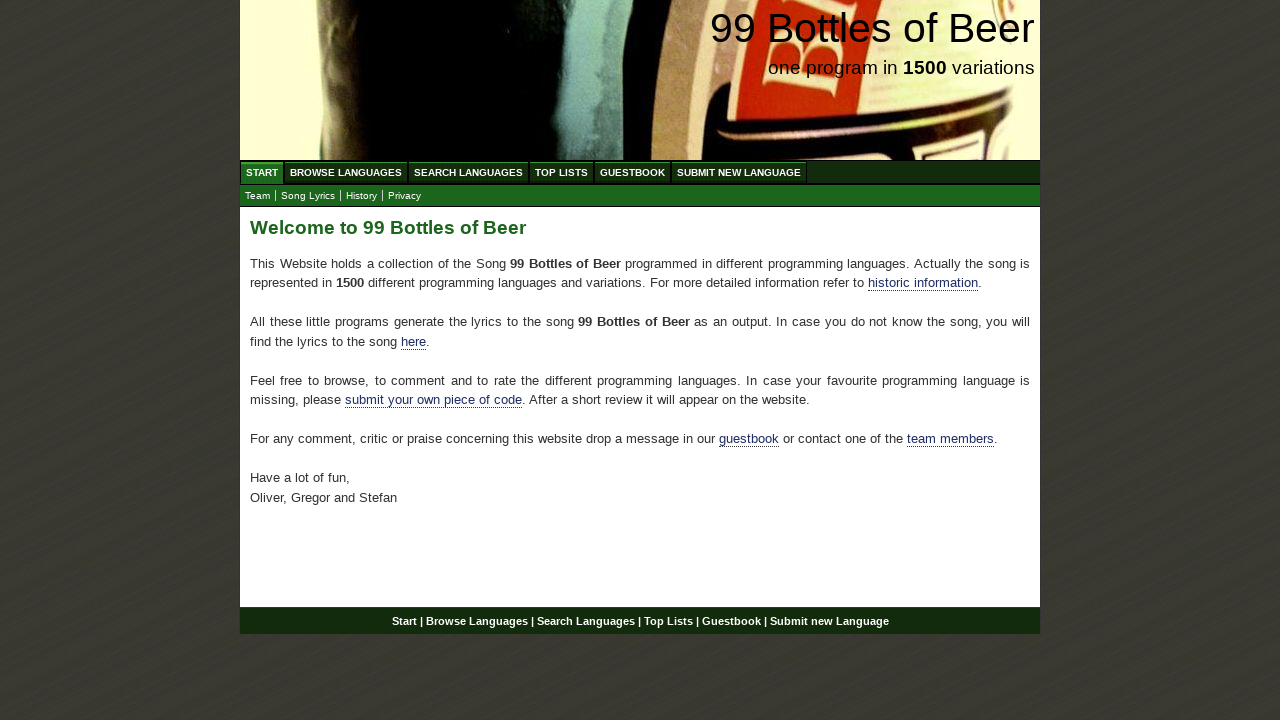

Clicked Browse Languages menu at (346, 172) on xpath=//a[@href='/abc.html']
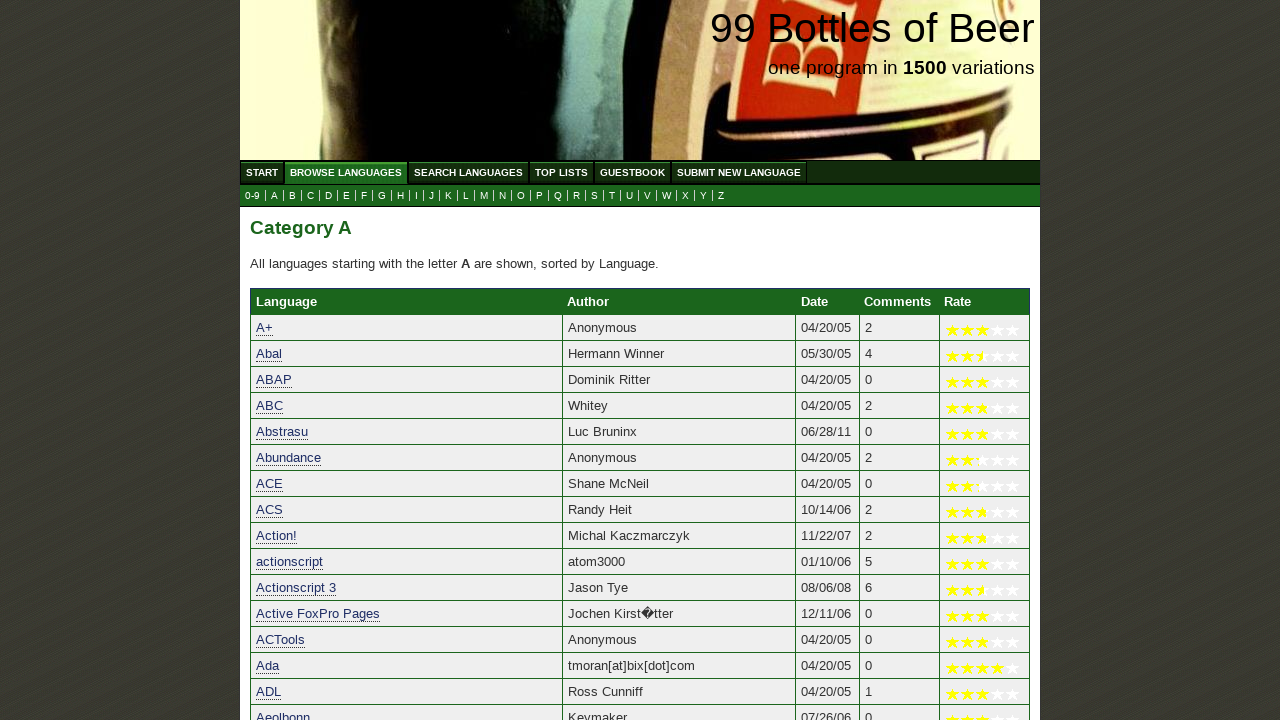

Located first table column header
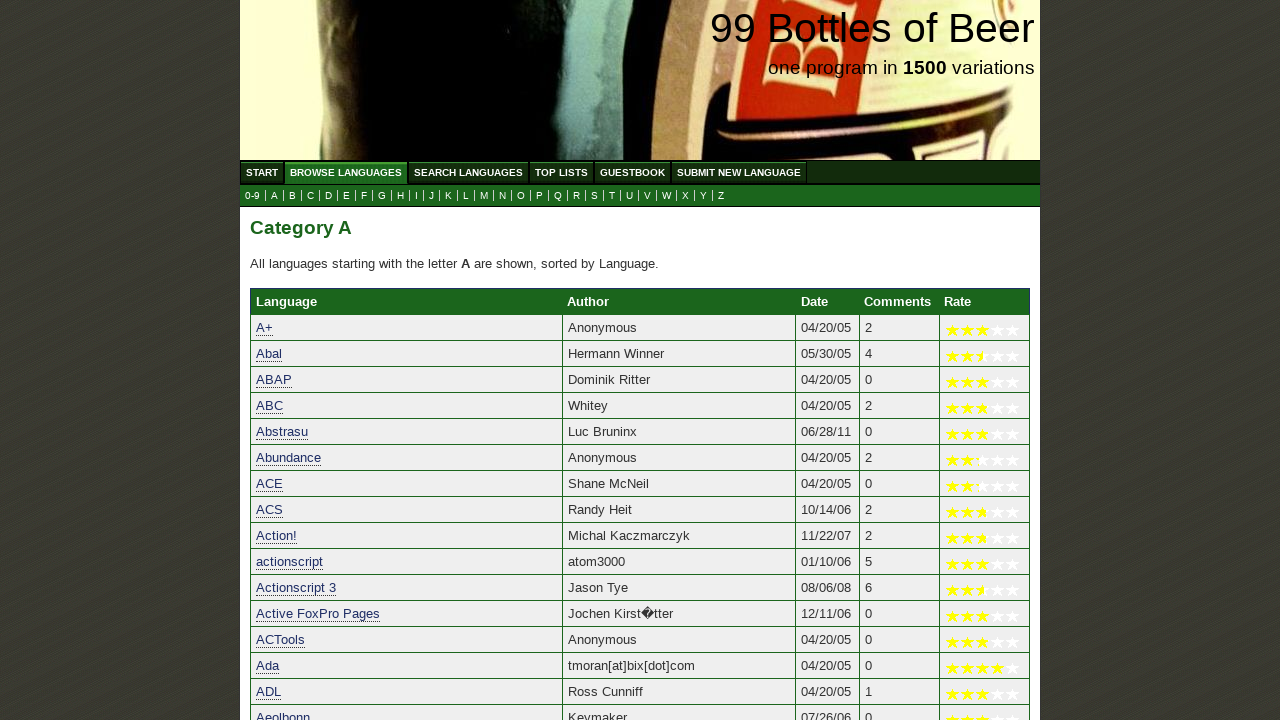

Located second table column header
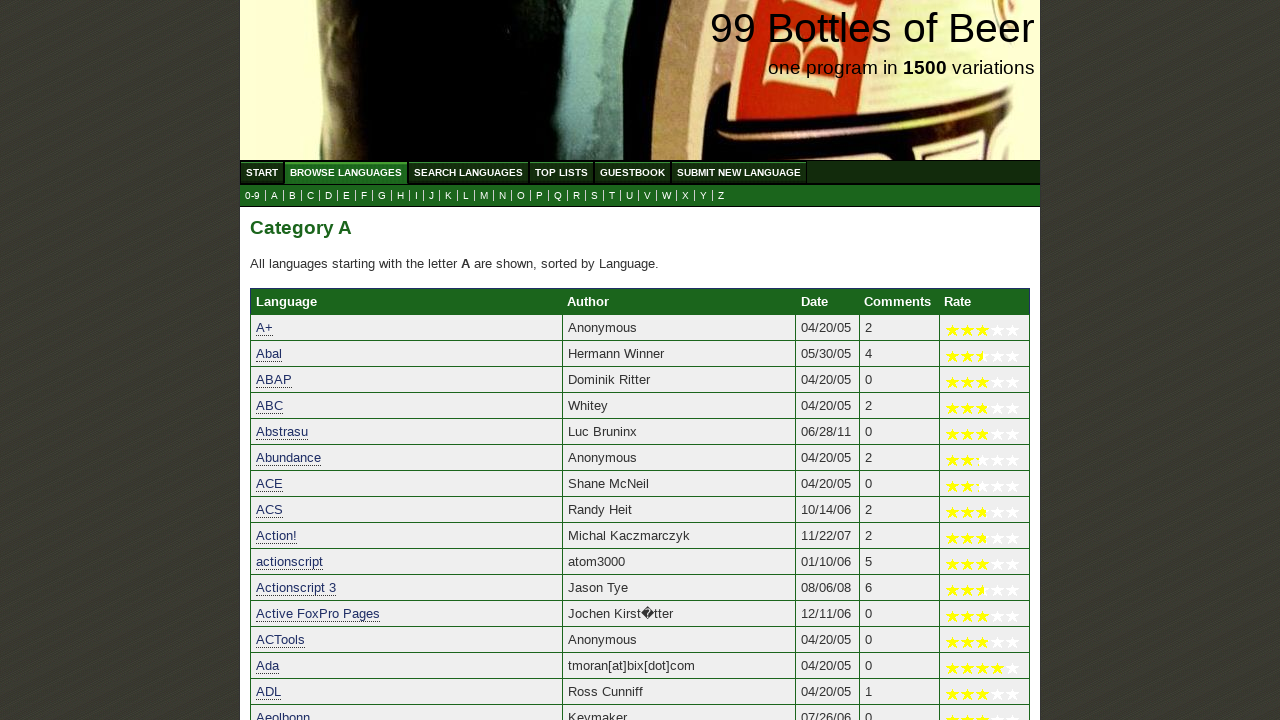

Verified first column header is 'Language'
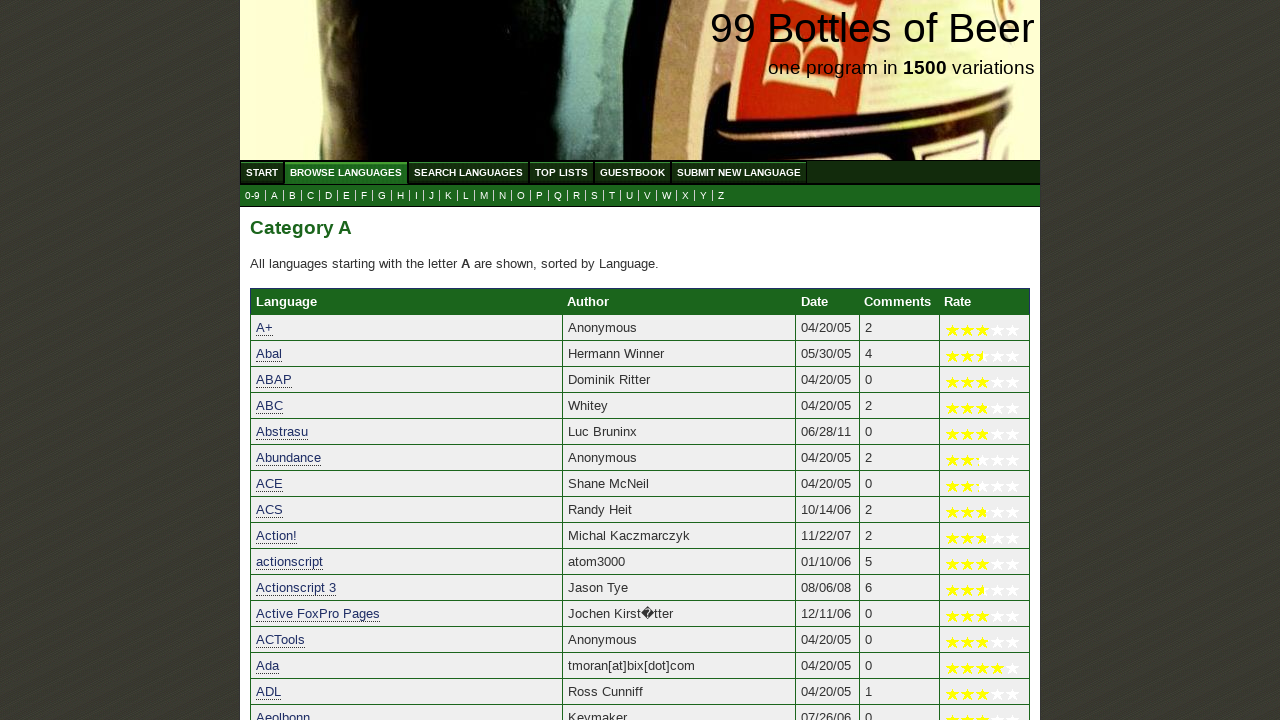

Verified second column header is 'Author'
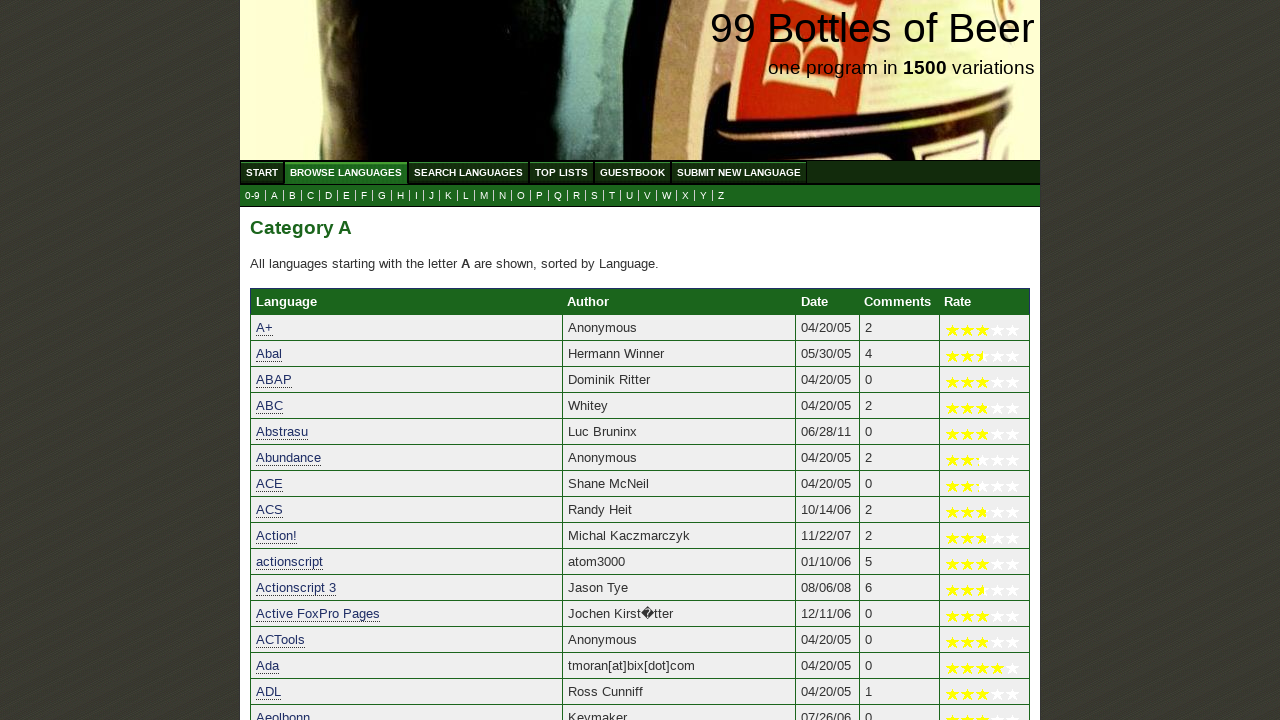

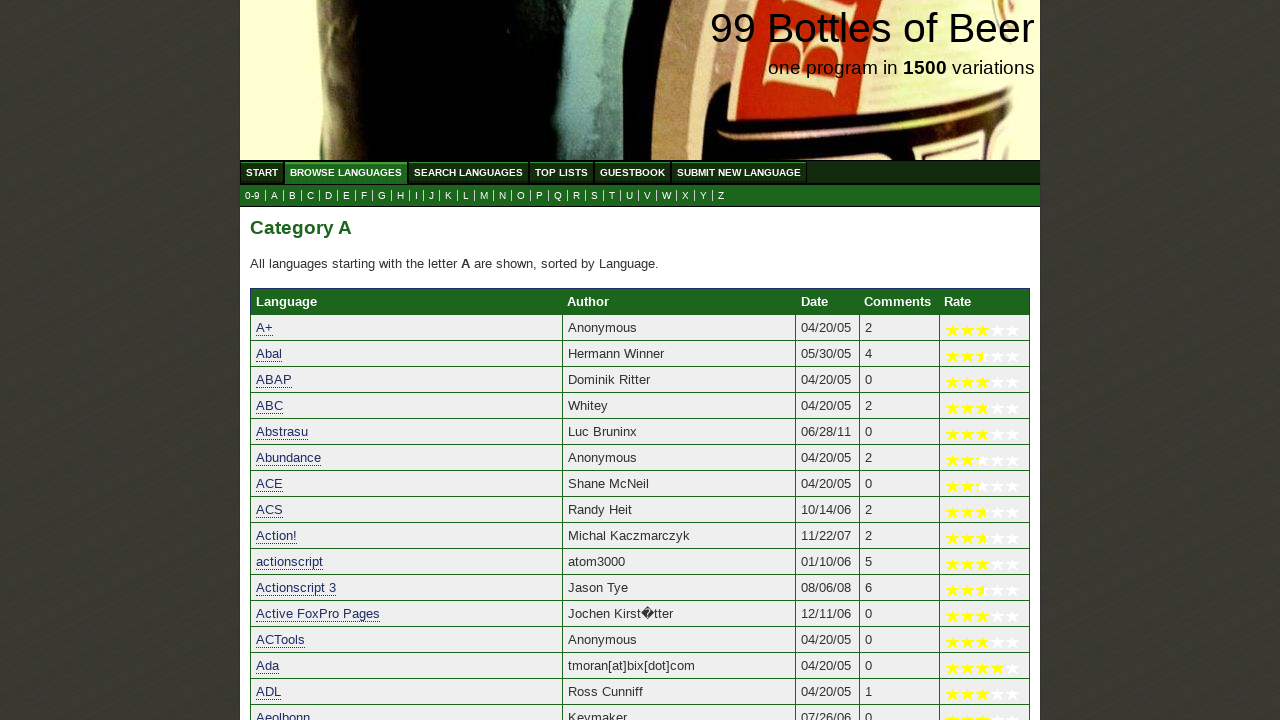